Navigates to Wisequarter homepage and verifies that the URL contains "wisequarter"

Starting URL: https://www.wisequarter.com

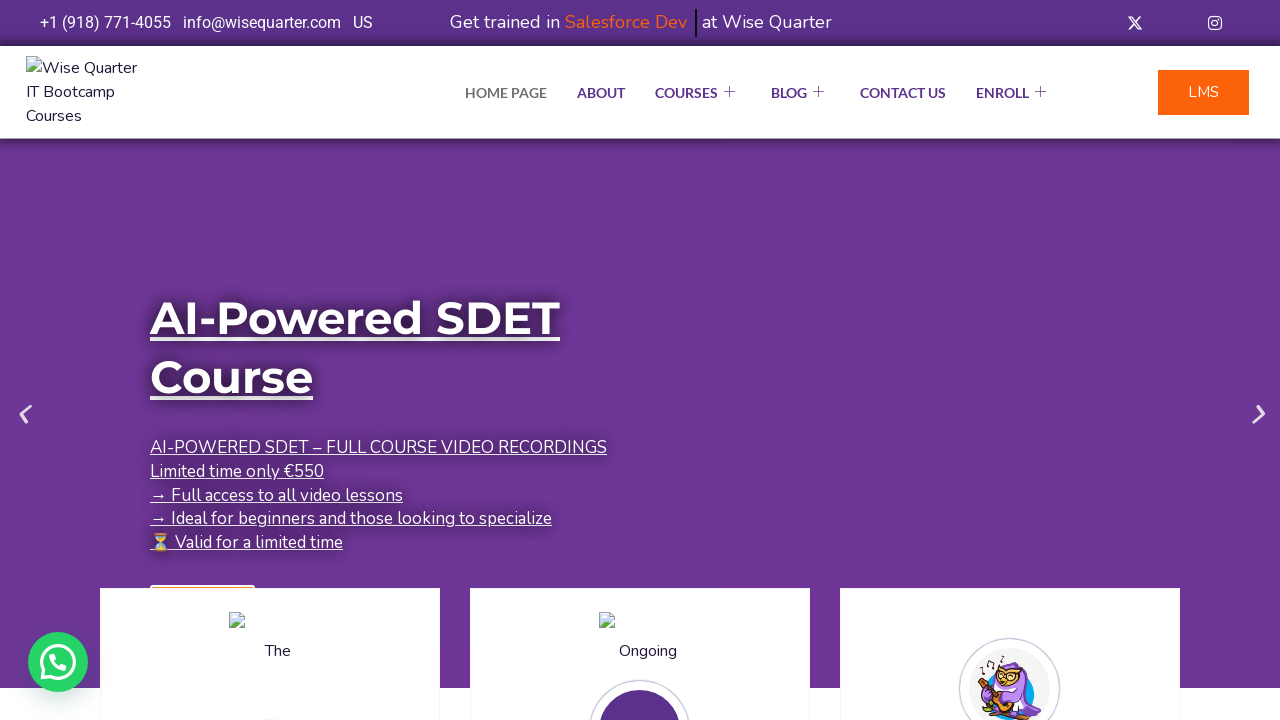

Waited for page to load (domcontentloaded state)
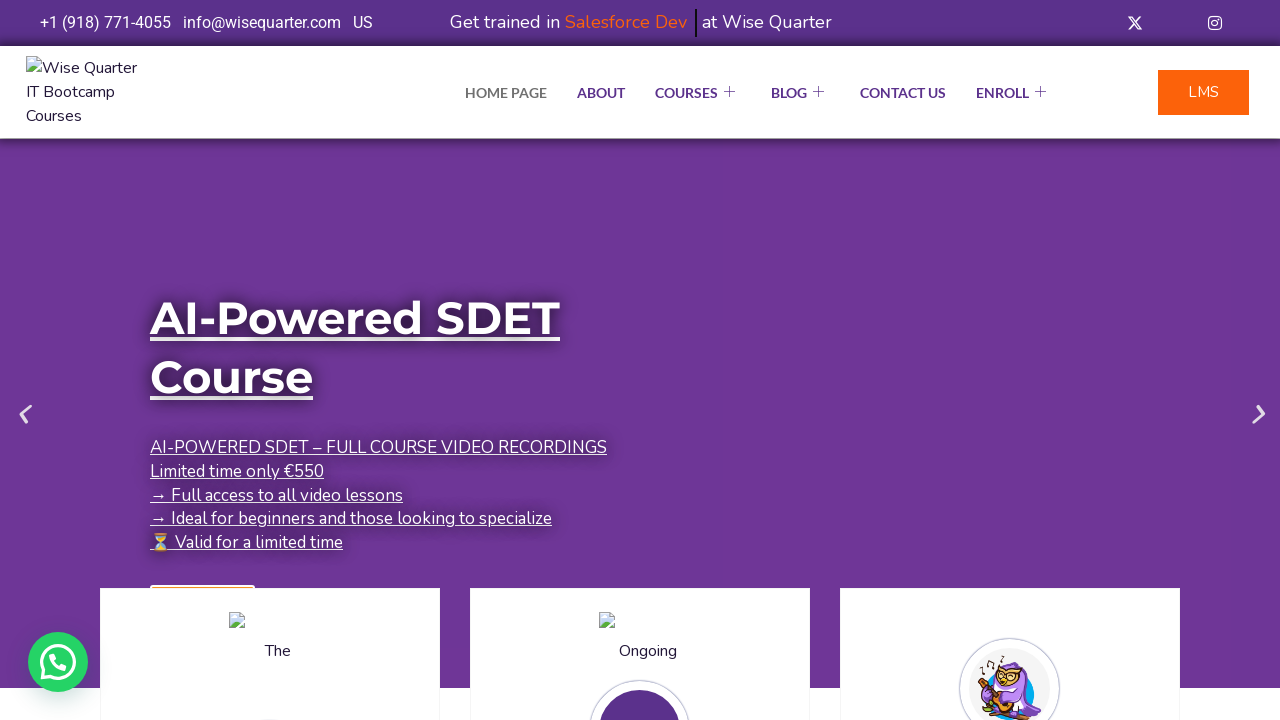

Verified that URL contains 'wisequarter'
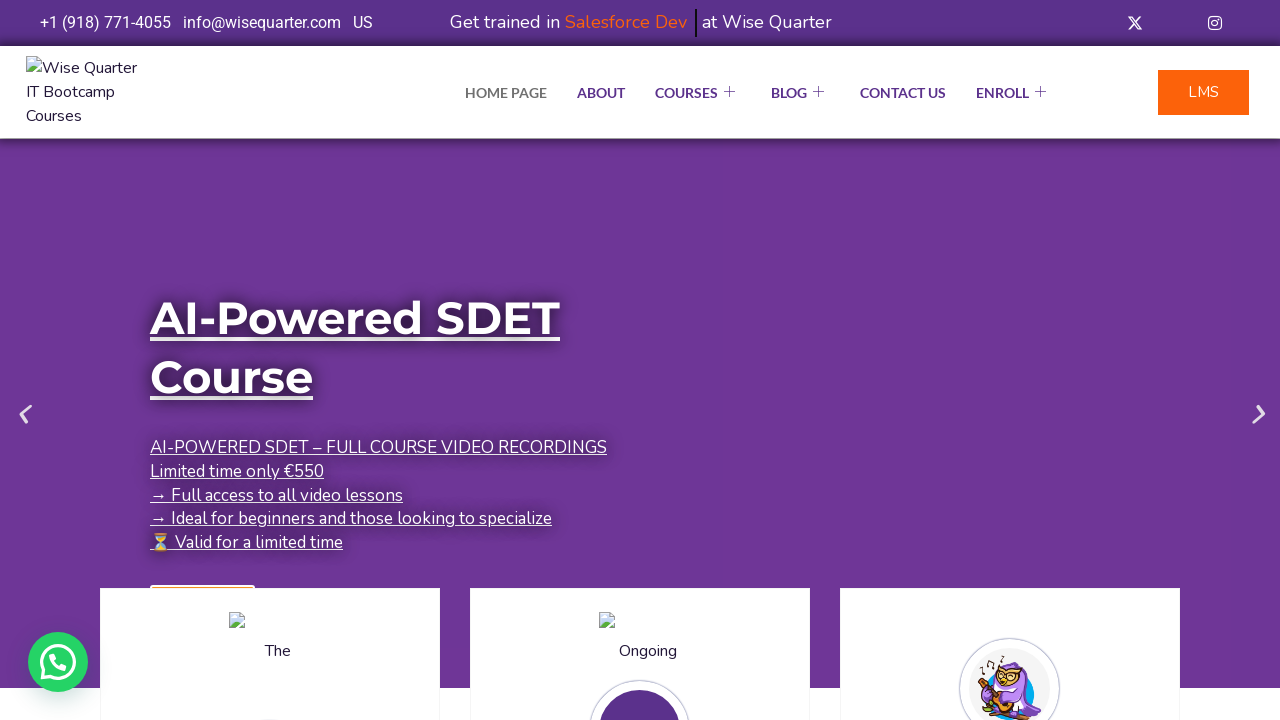

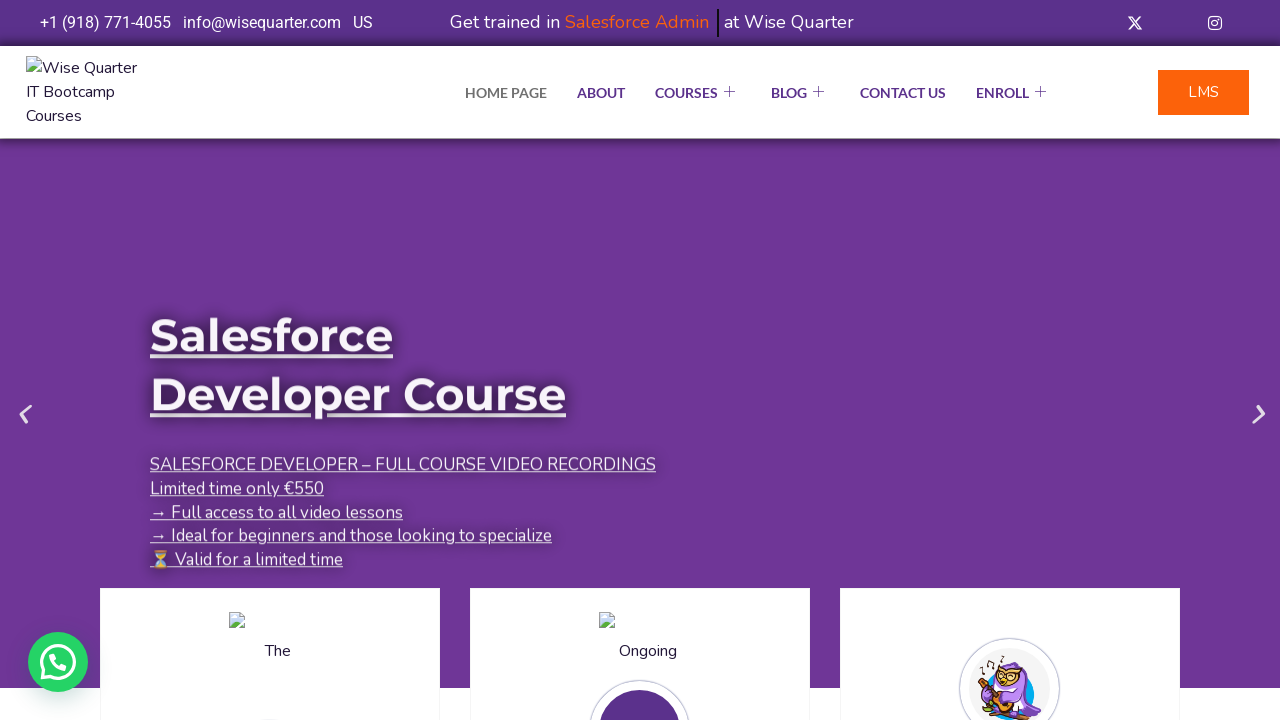